Tests an inventory management form by entering product codes and interacting with stock status elements to verify visual feedback changes based on minimum stock levels.

Starting URL: https://andreldev.github.io/Almoxarifado/

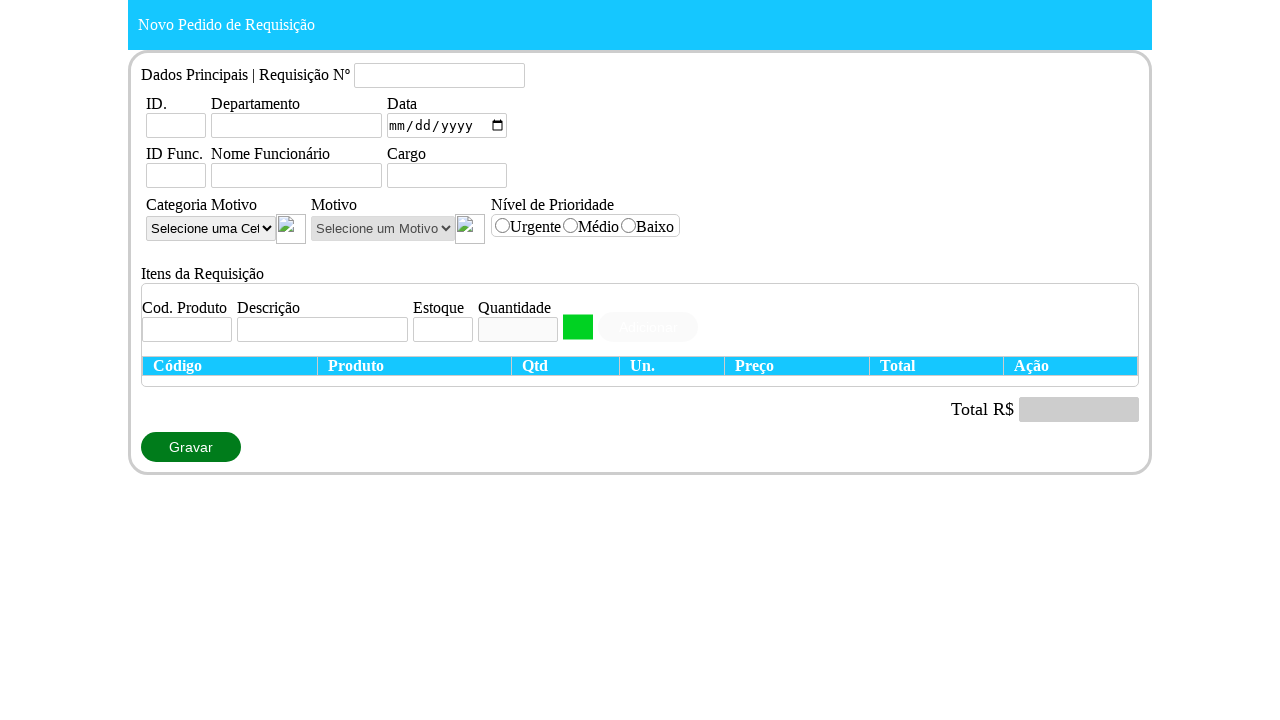

Set viewport size to 1360x720
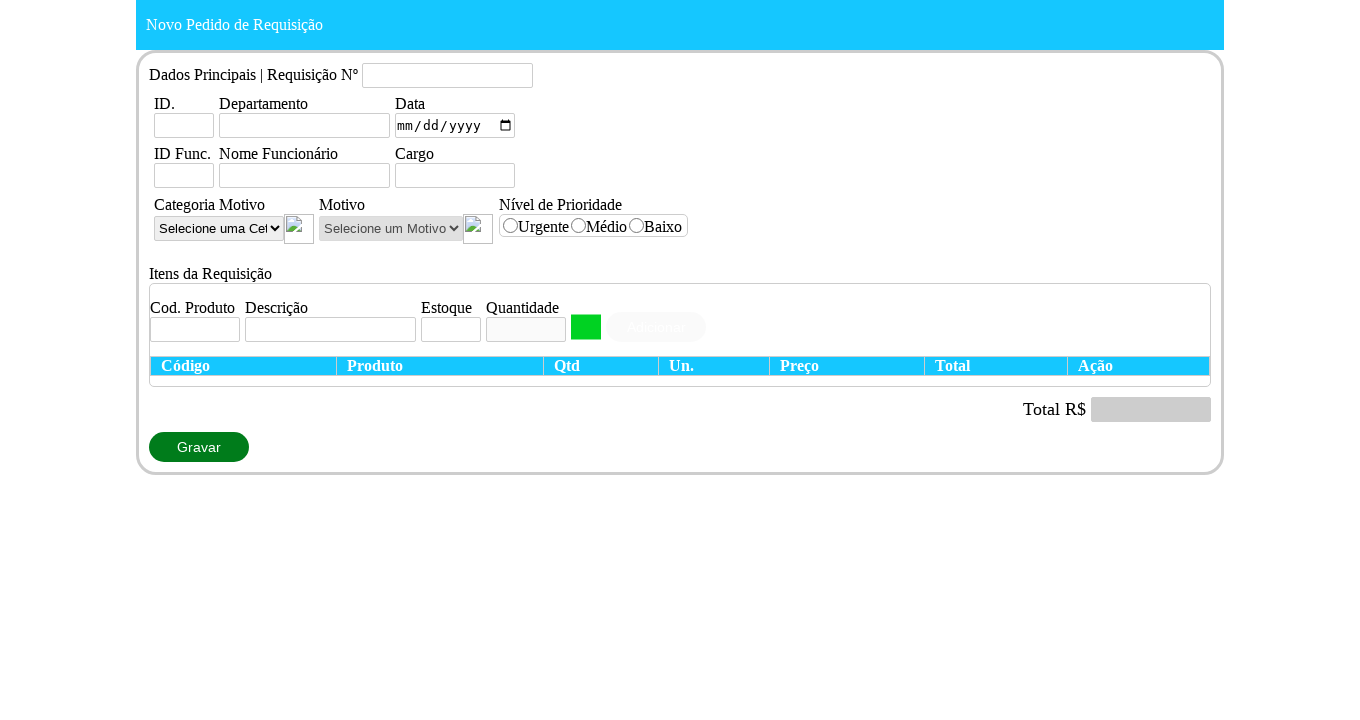

Clicked on product code field at (195, 329) on #CodigoProduto
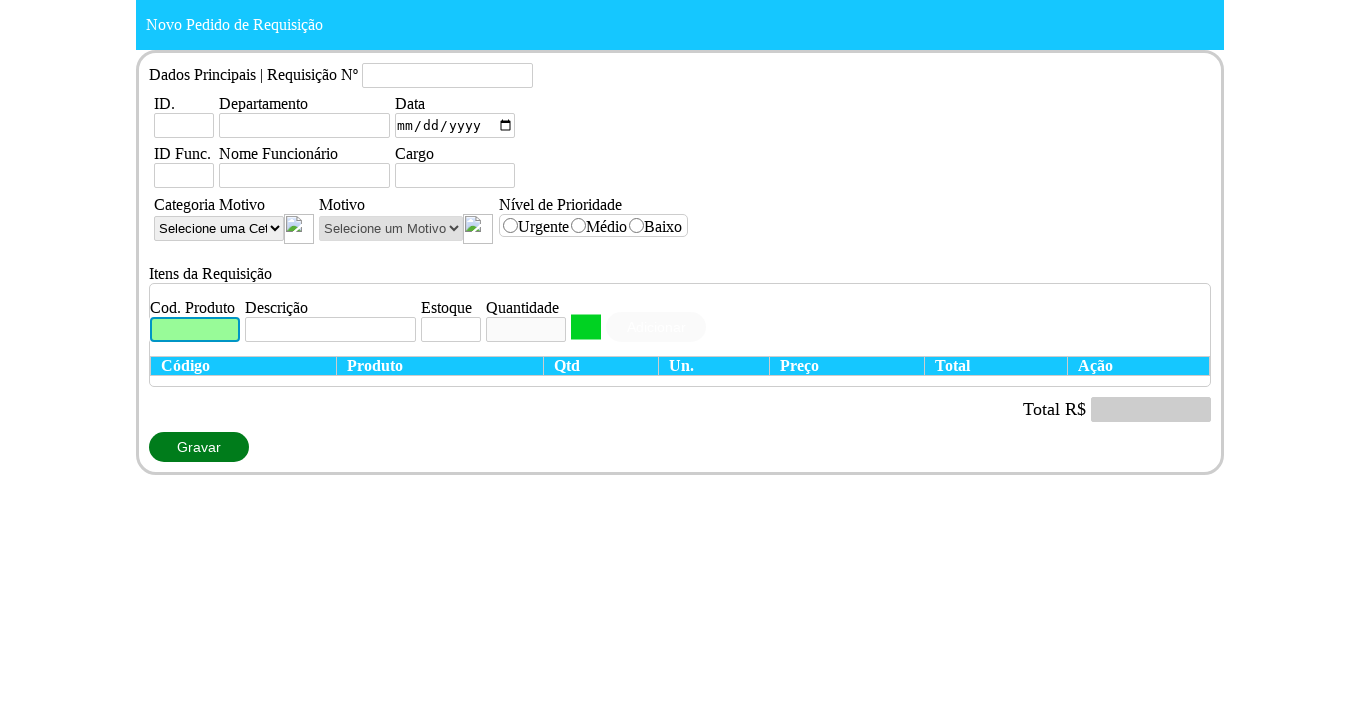

Clicked on body to blur product code field at (680, 360) on body
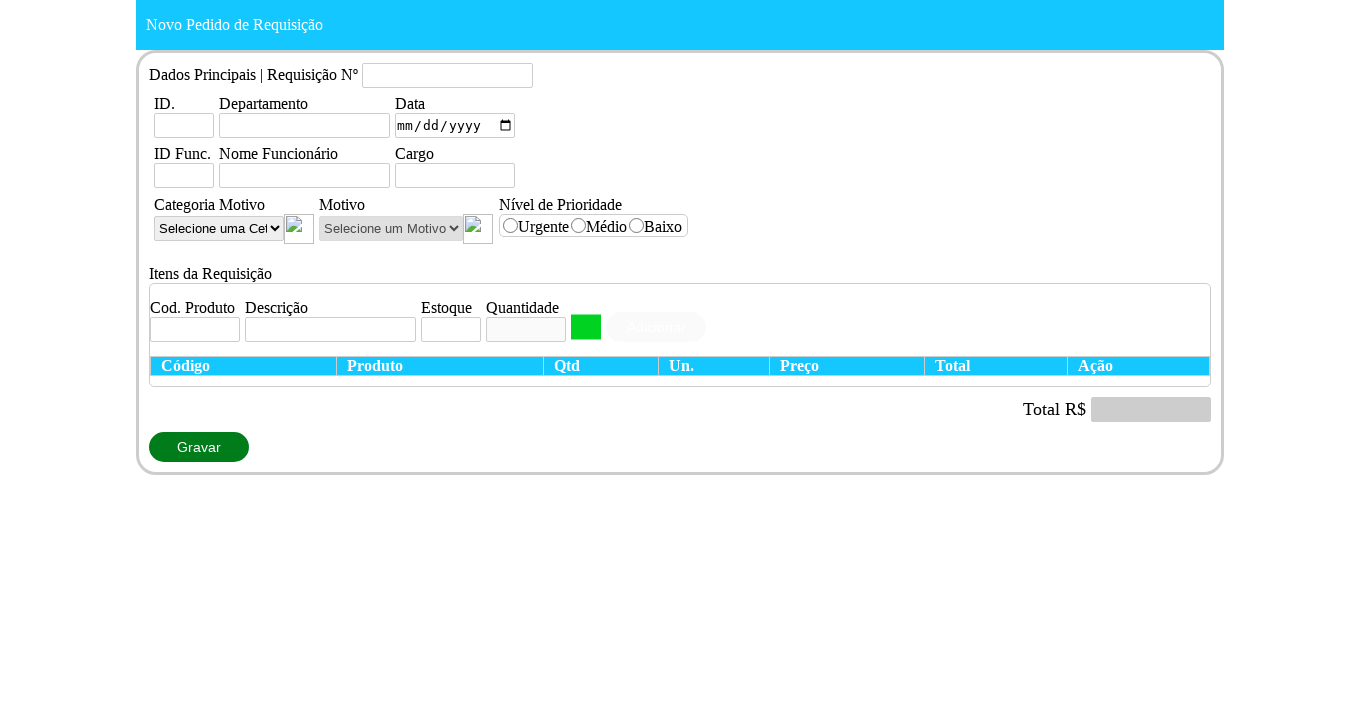

Clicked on body again at (680, 360) on body
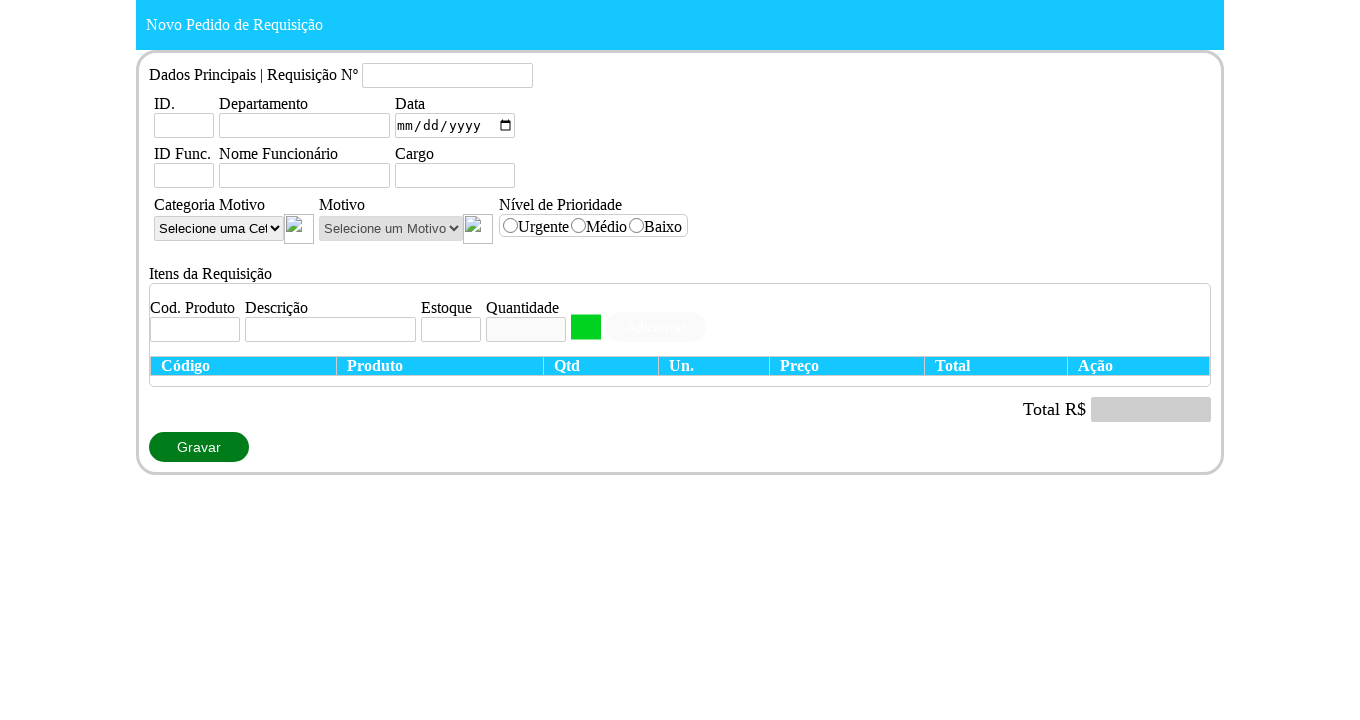

Entered first product code '20' on #CodigoProduto
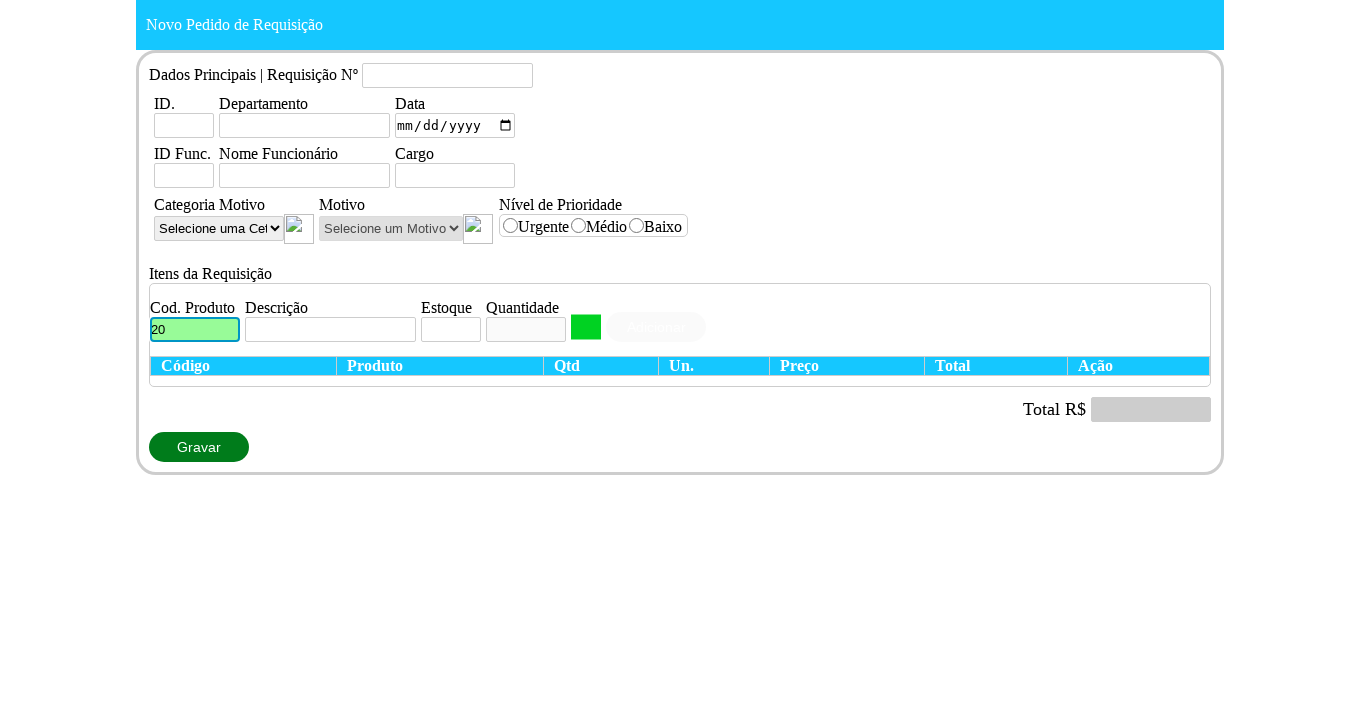

Clicked on stock status element to check visual feedback based on minimum stock level at (586, 327) on #StatusEstoque
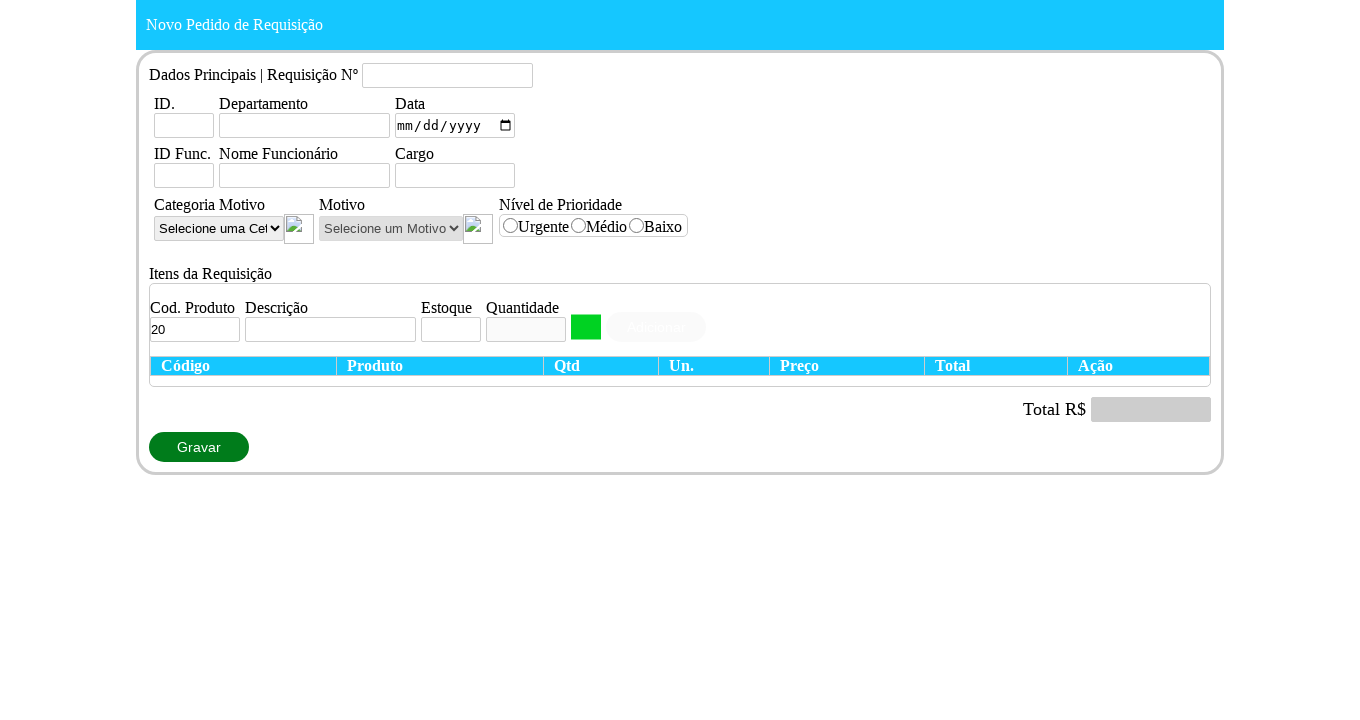

Clicked on body to blur stock status element at (680, 360) on body
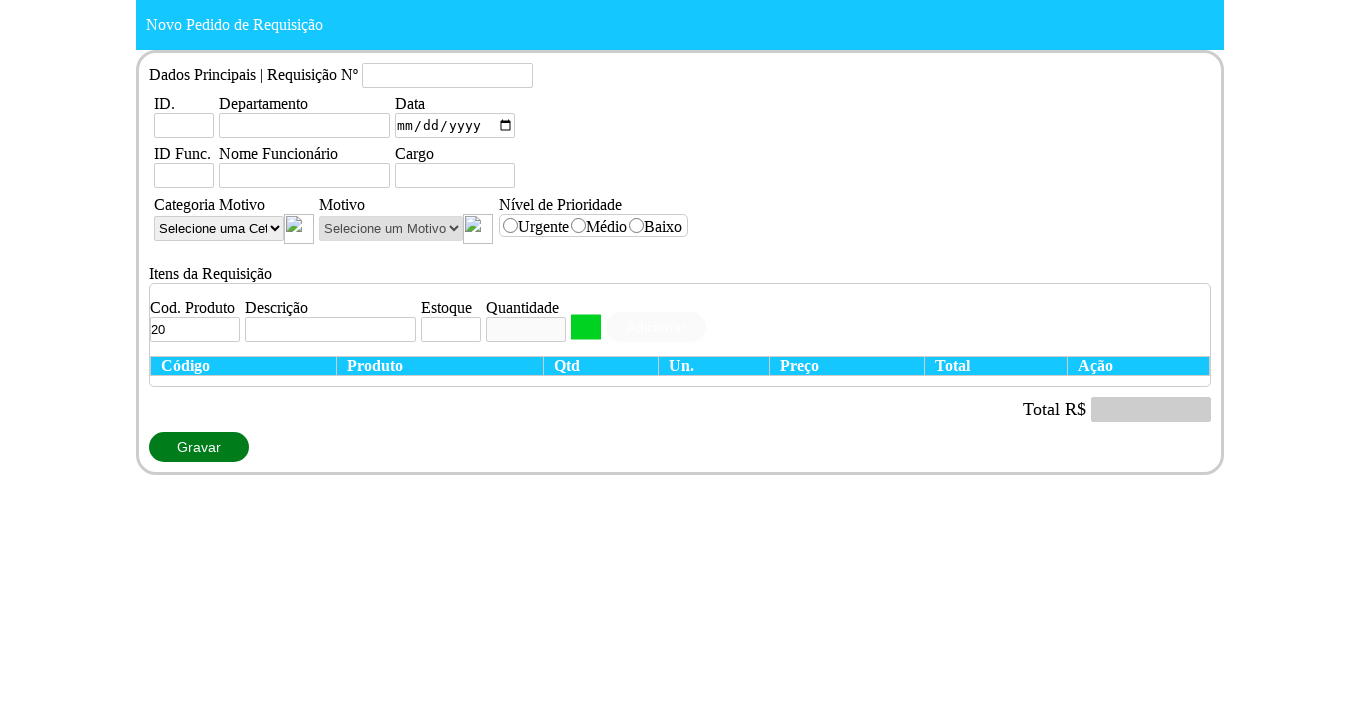

Entered second product code '2040' on #CodigoProduto
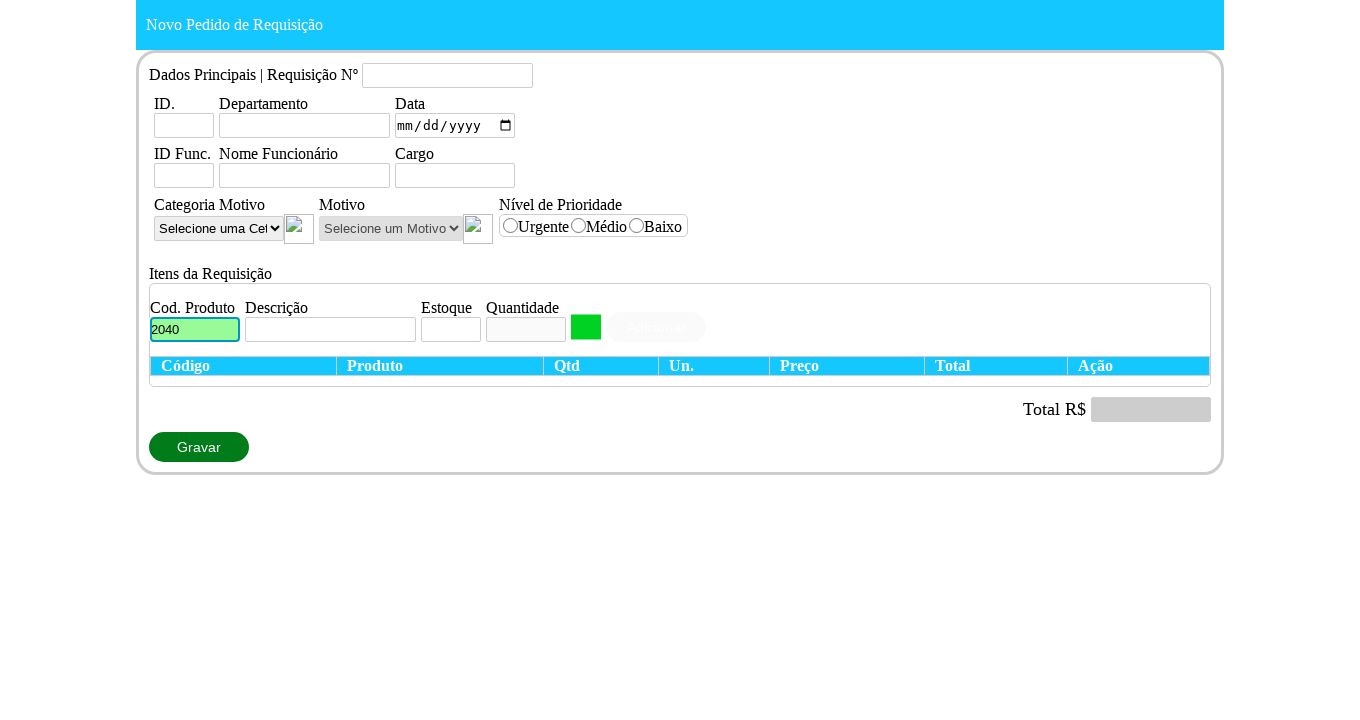

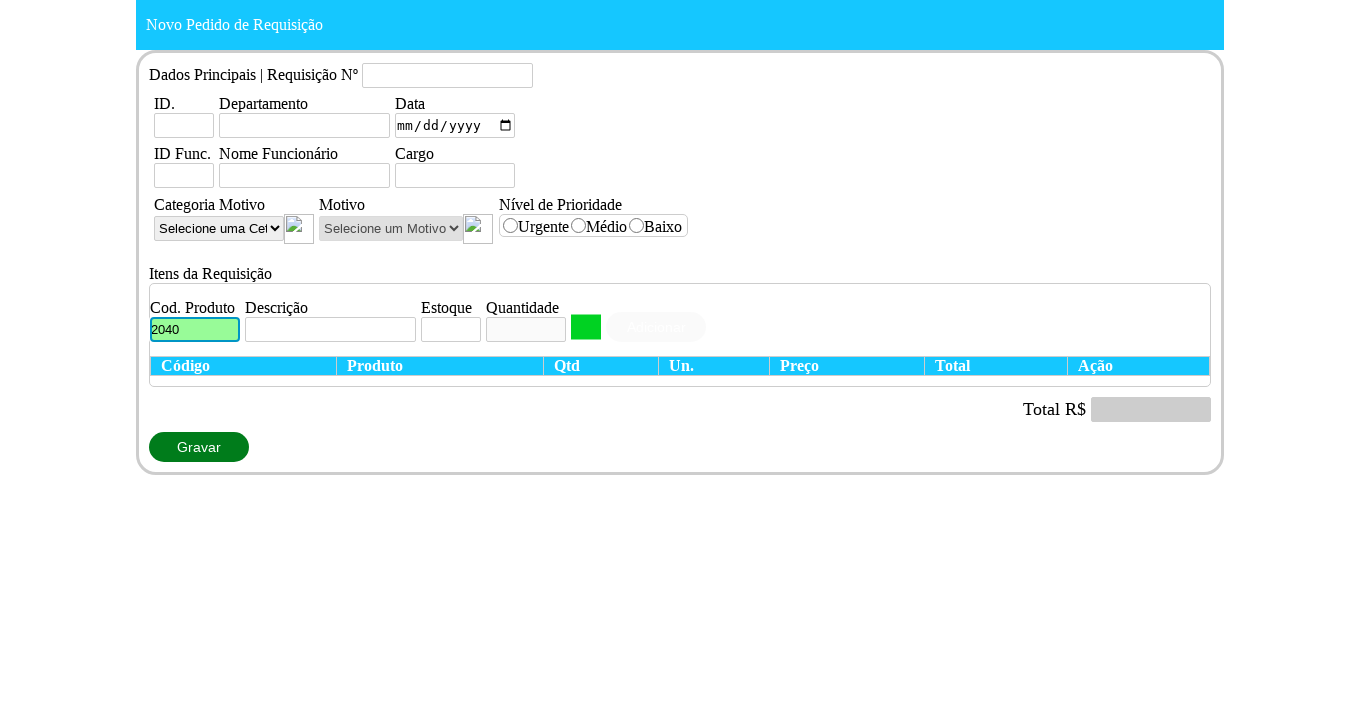